Navigates to the GreenKart vegetable and fruits shopping practice page and verifies the page loads successfully

Starting URL: https://rahulshettyacademy.com/seleniumPractise/#/

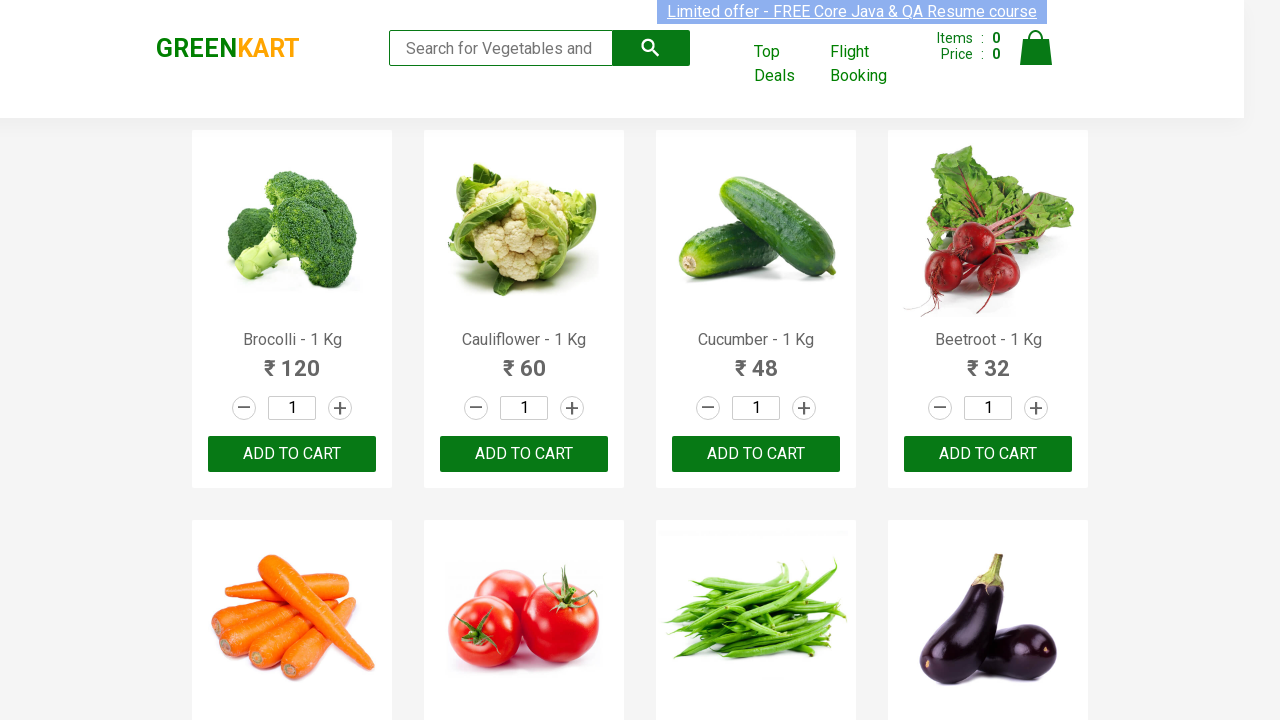

Page DOM content loaded successfully
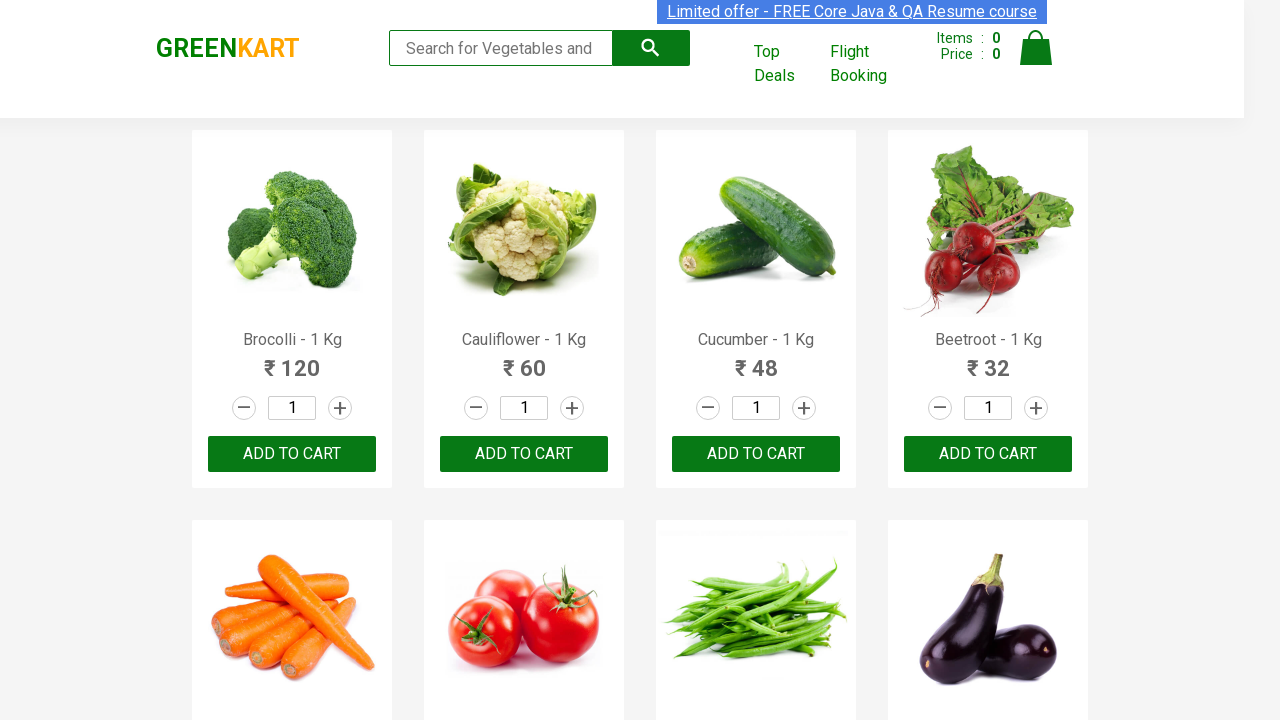

GreenKart brand element is present on the landing page
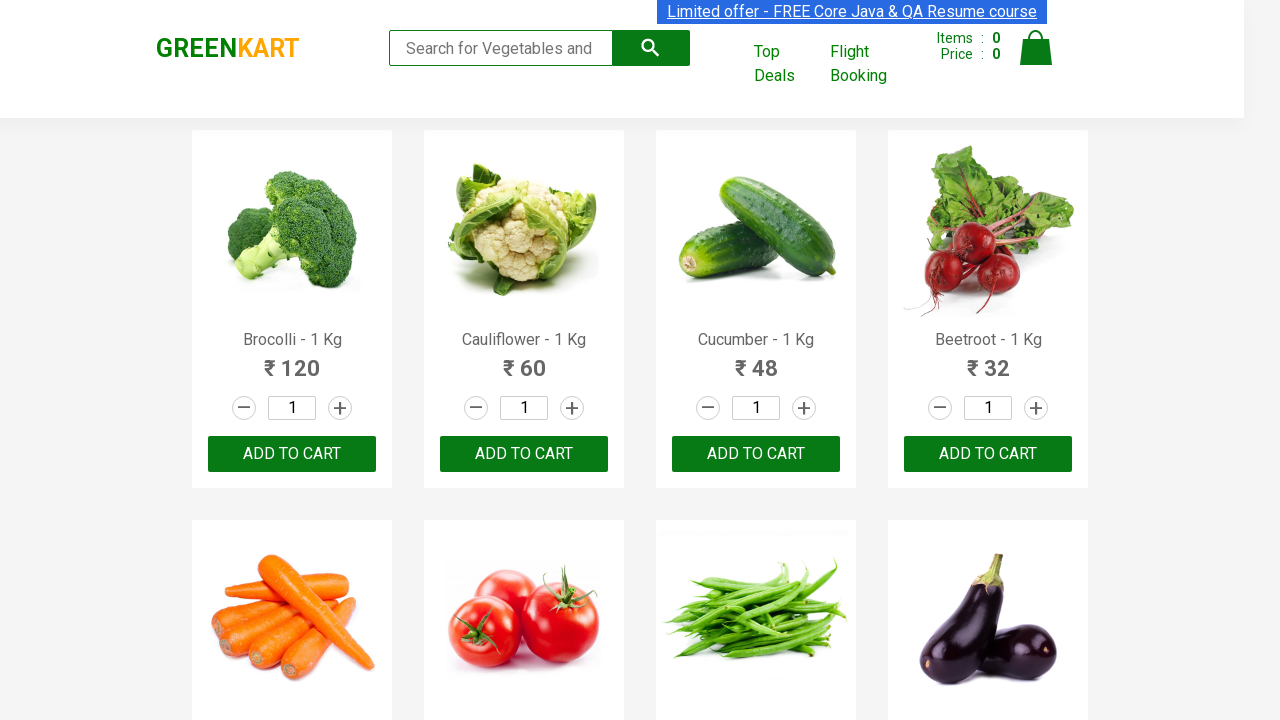

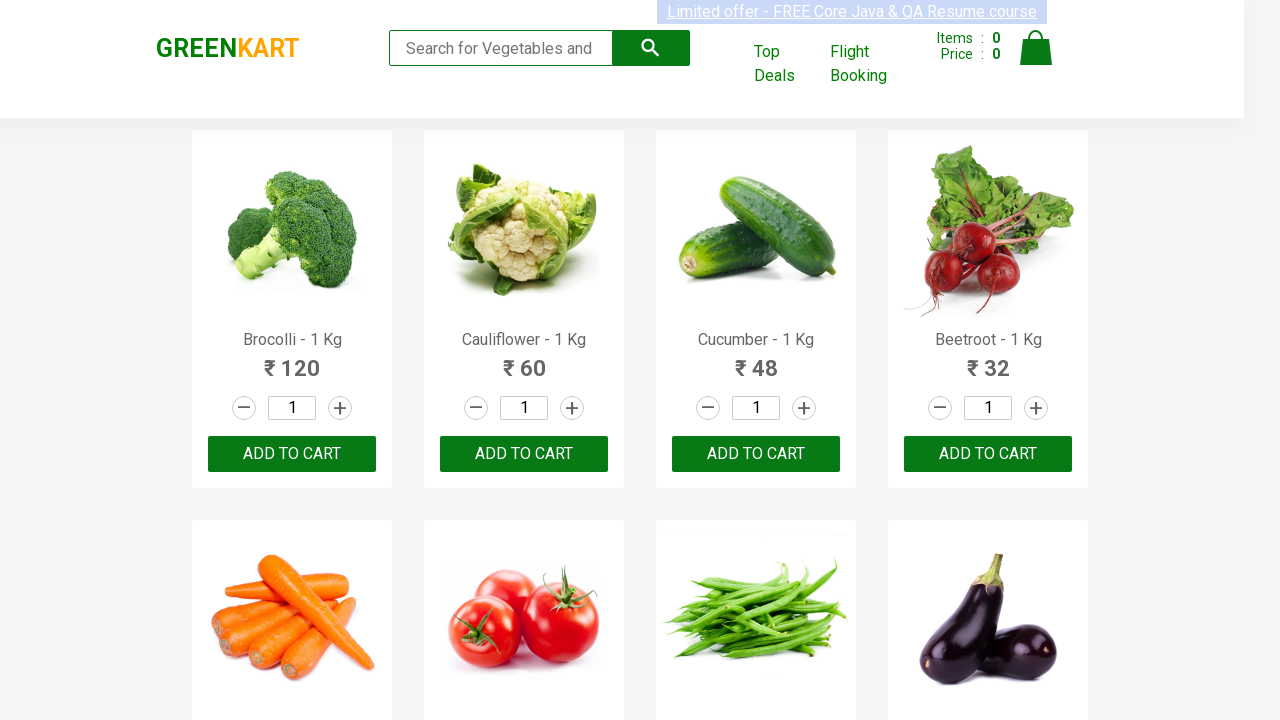